Tests a waits demo page by clicking a button and filling a text field to demonstrate wait functionality

Starting URL: https://www.hyrtutorials.com/p/waits-demo.html

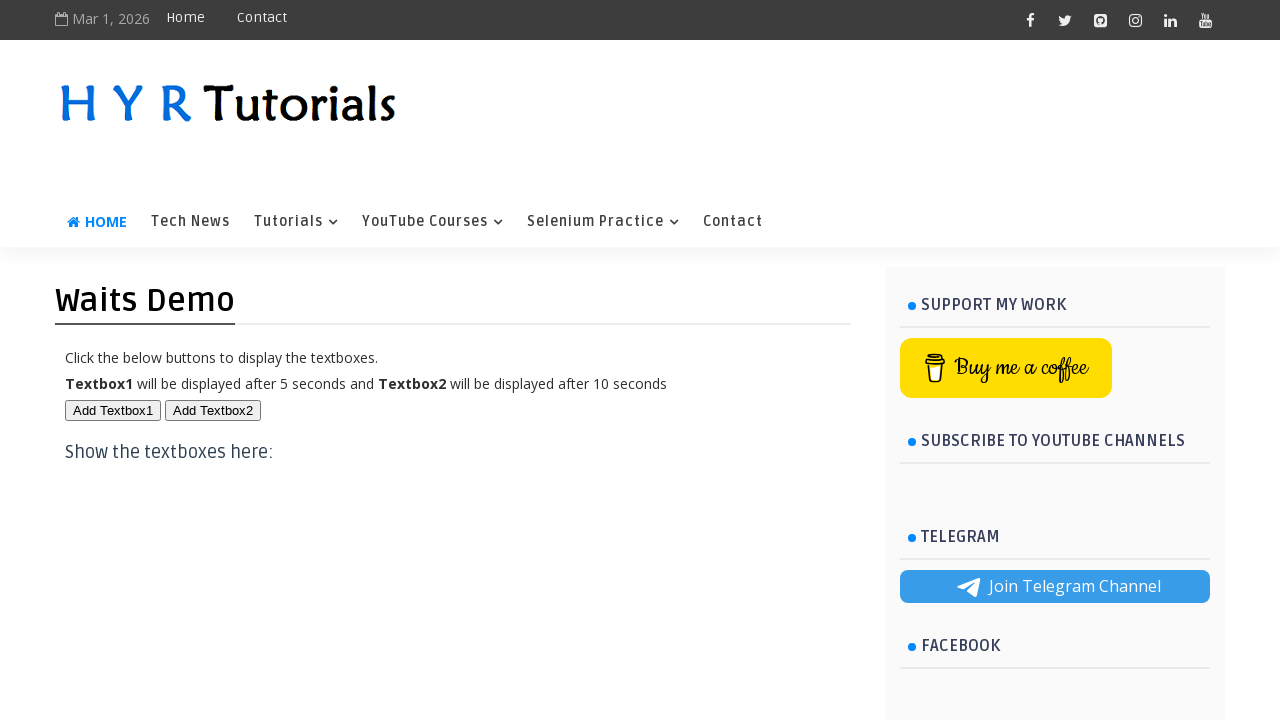

Clicked the first button to trigger wait demo at (113, 410) on #btn1
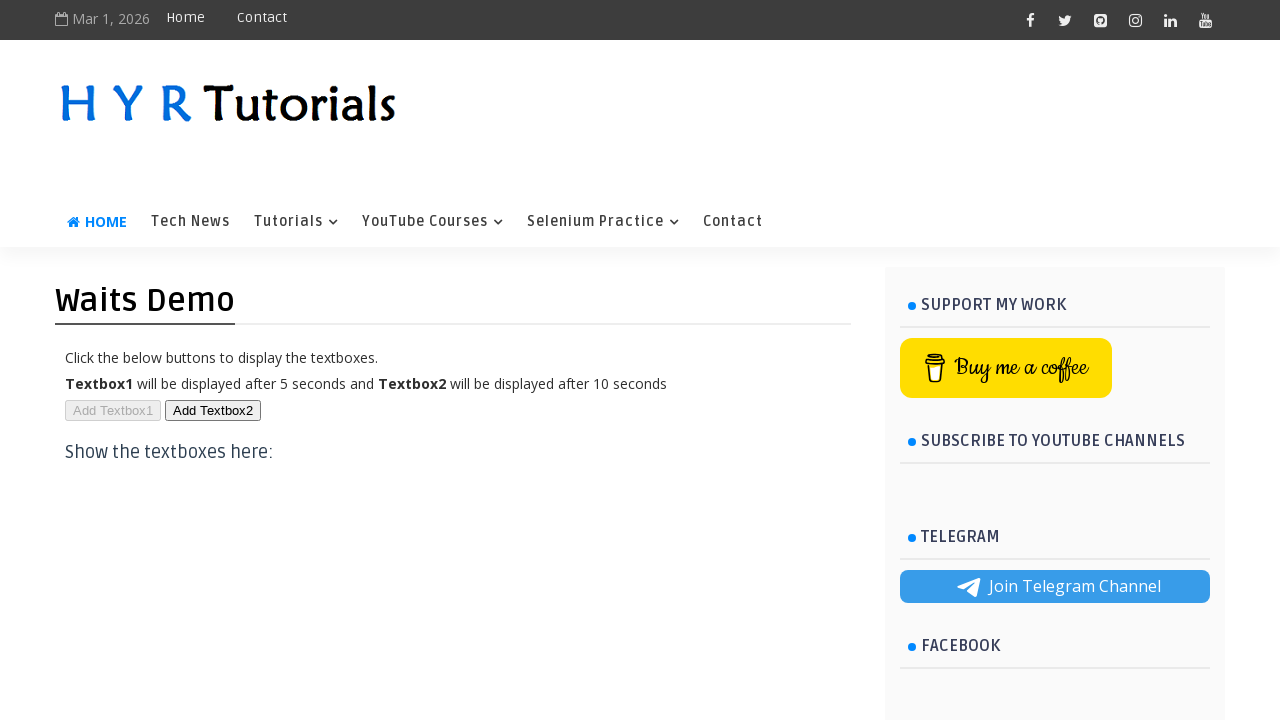

Text field became visible after button click
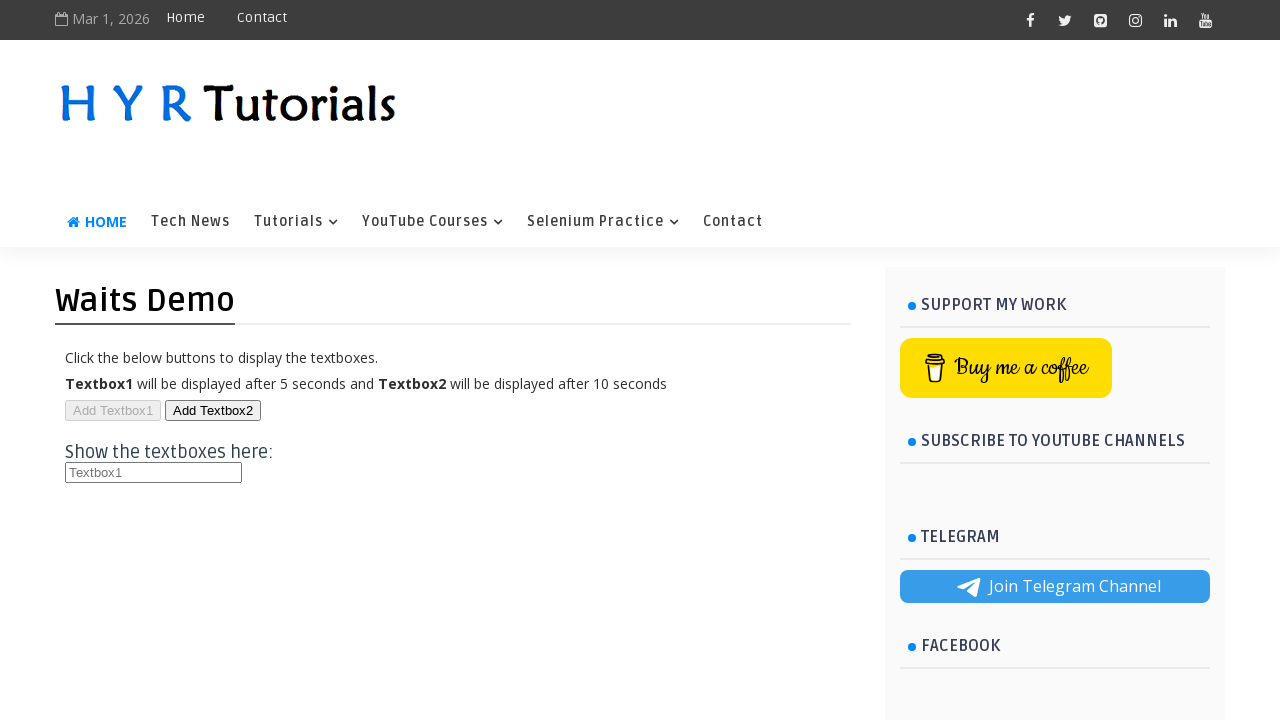

Filled text field with 'Afreen' on #txt1
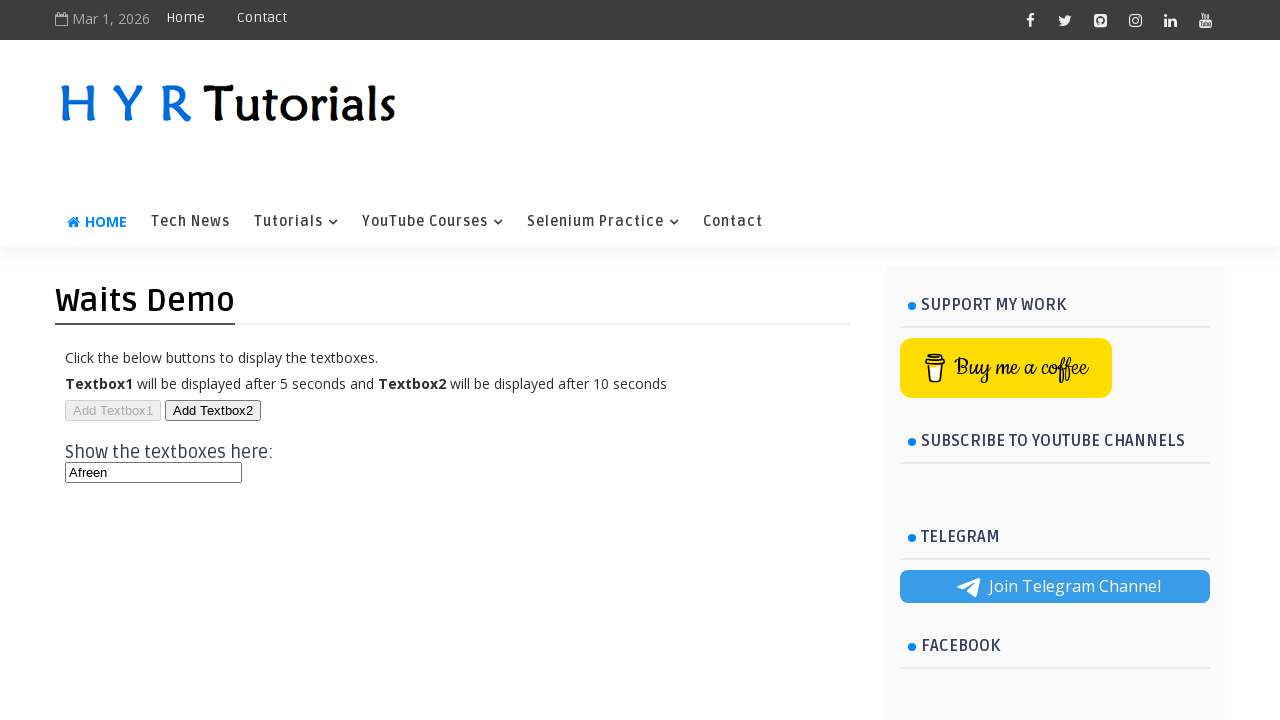

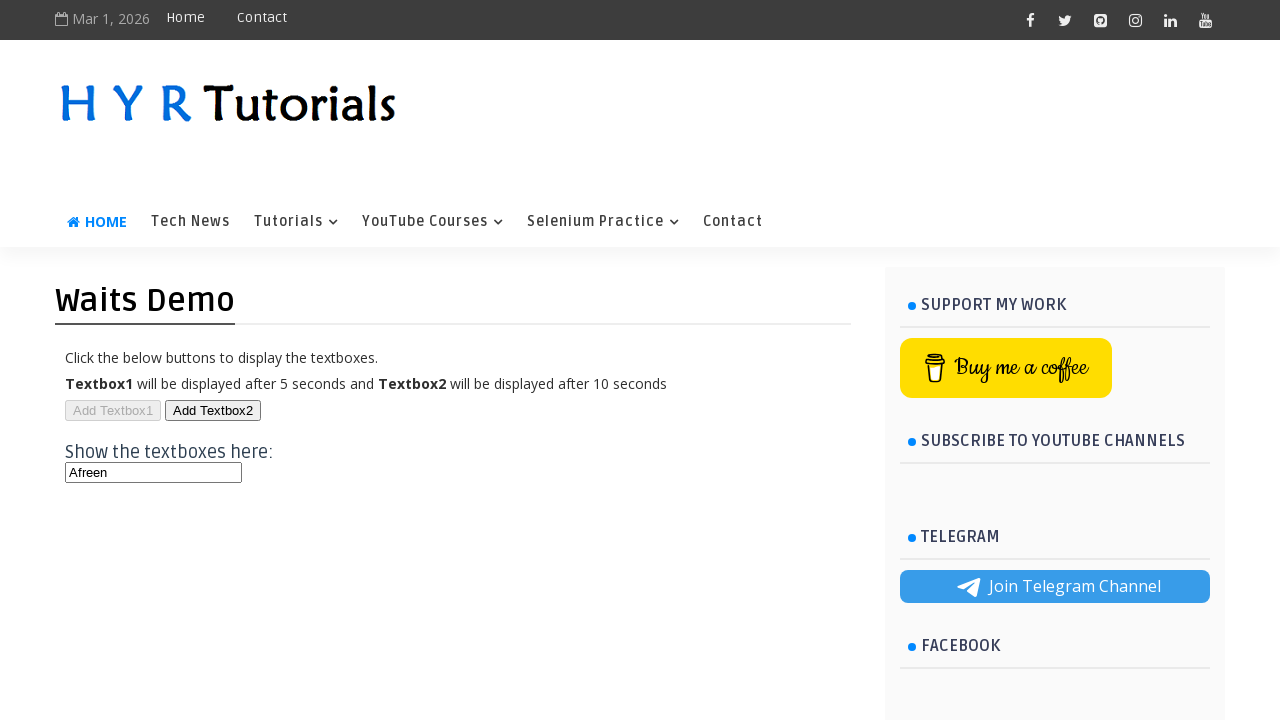